Tests that clear completed button is hidden when there are no completed items.

Starting URL: https://demo.playwright.dev/todomvc

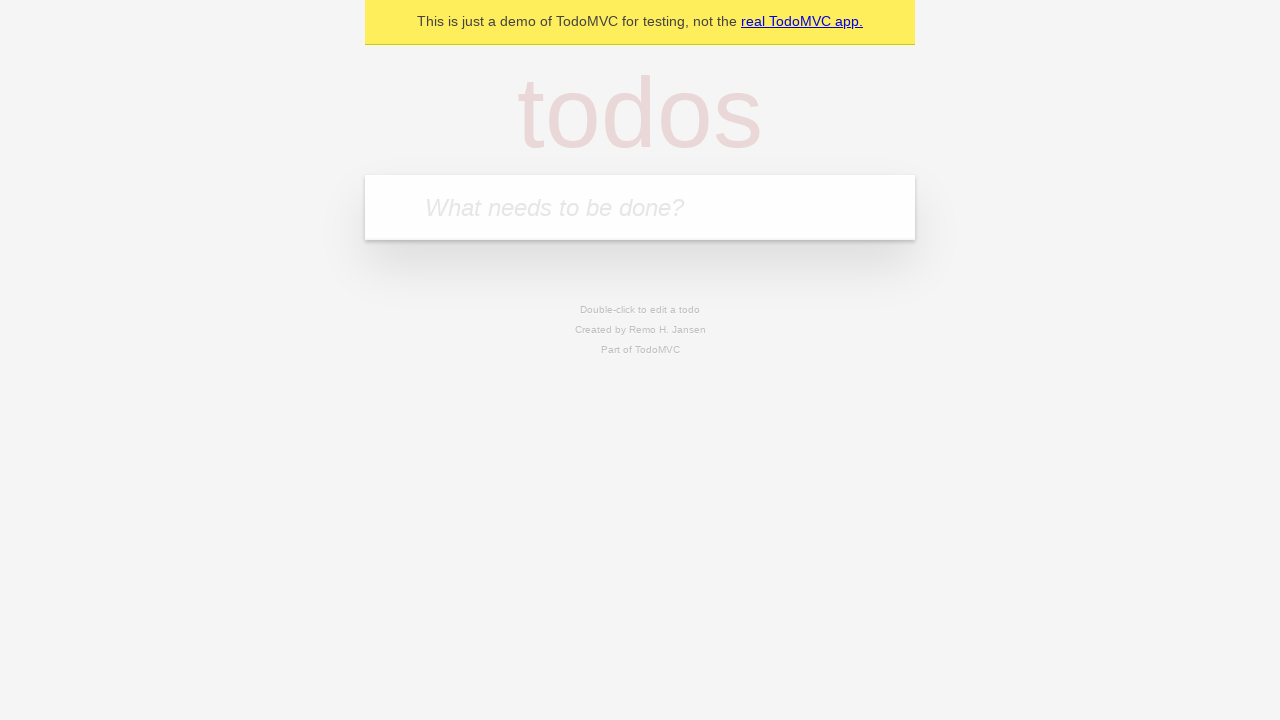

Filled new todo input with 'buy some cheese' on .new-todo
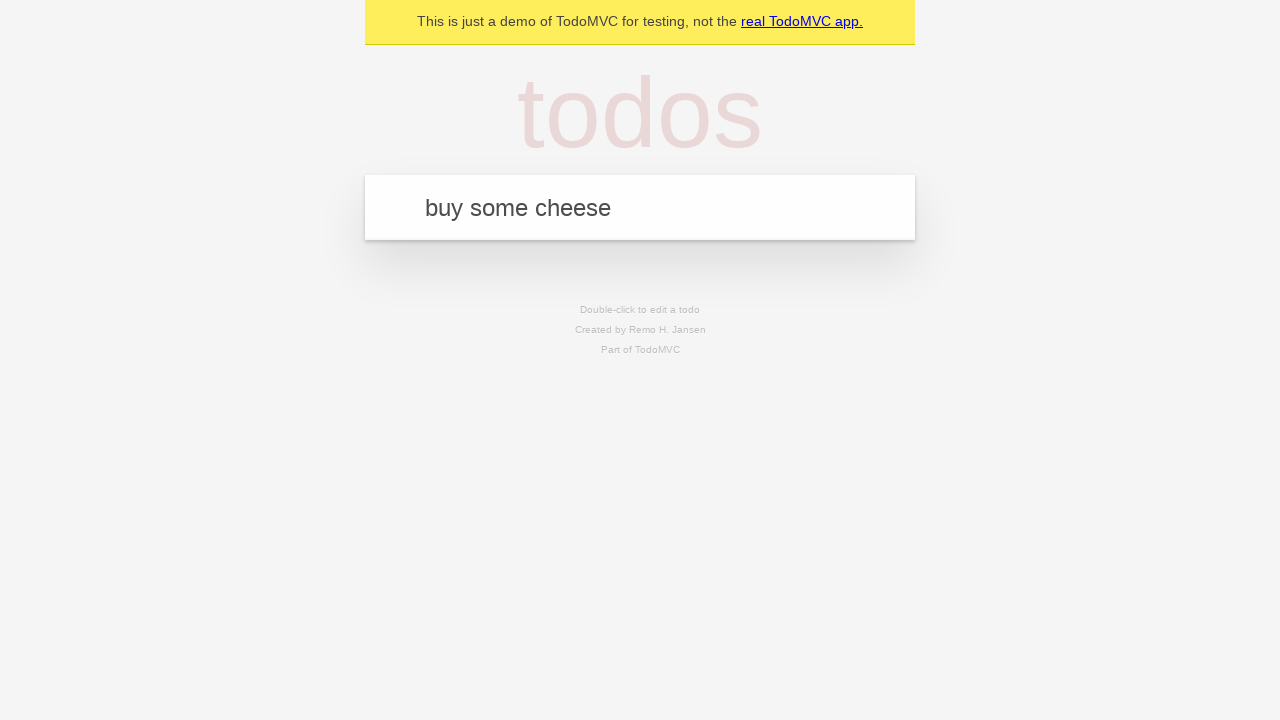

Pressed Enter to add first todo on .new-todo
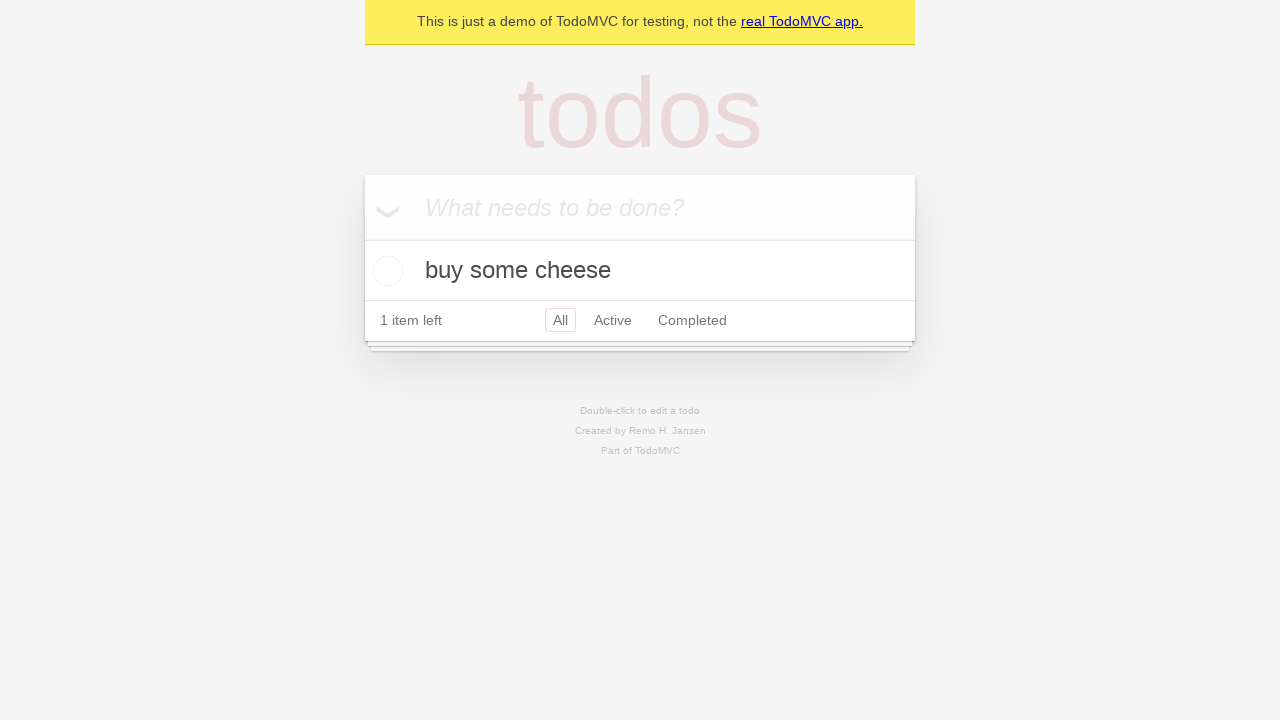

Filled new todo input with 'feed the cat' on .new-todo
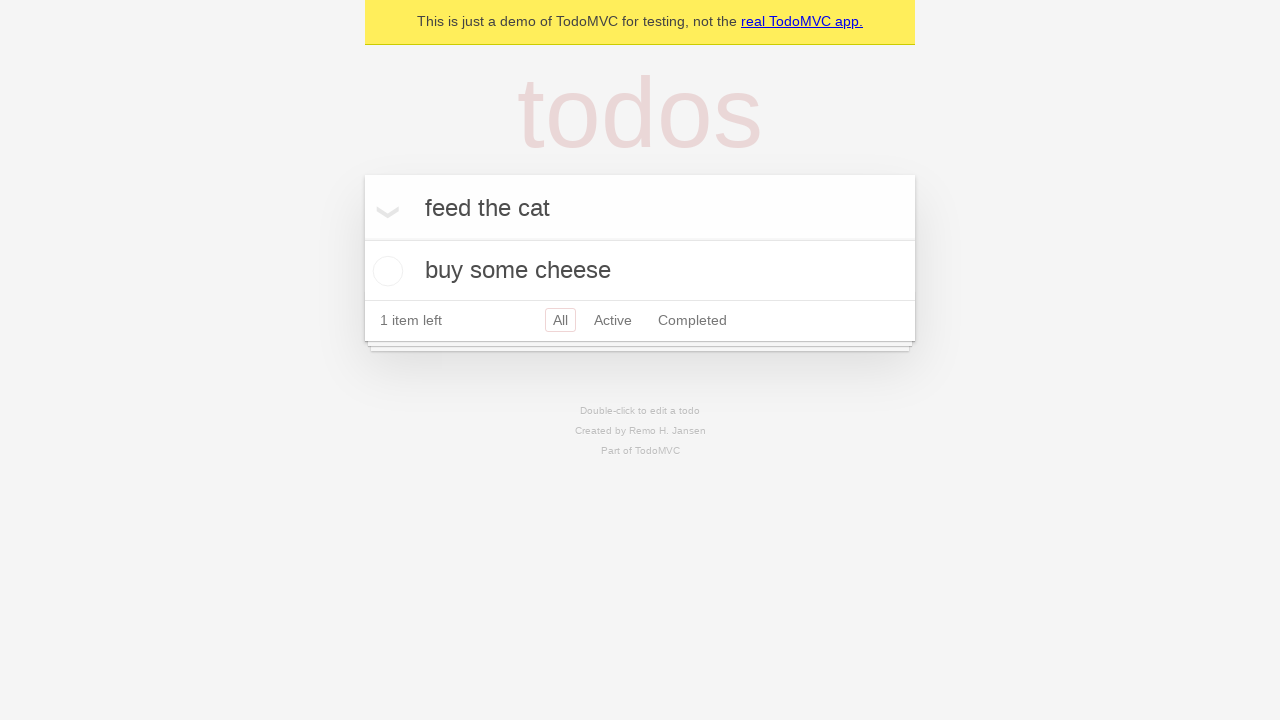

Pressed Enter to add second todo on .new-todo
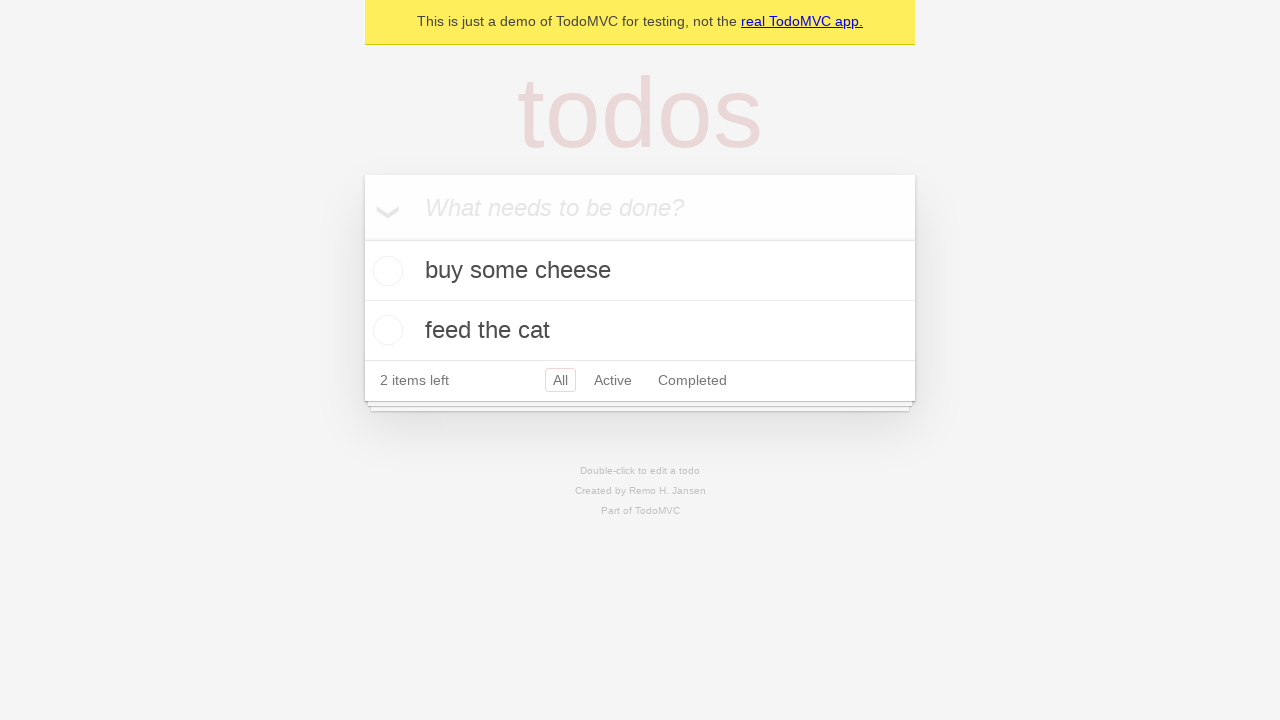

Filled new todo input with 'book a doctors appointment' on .new-todo
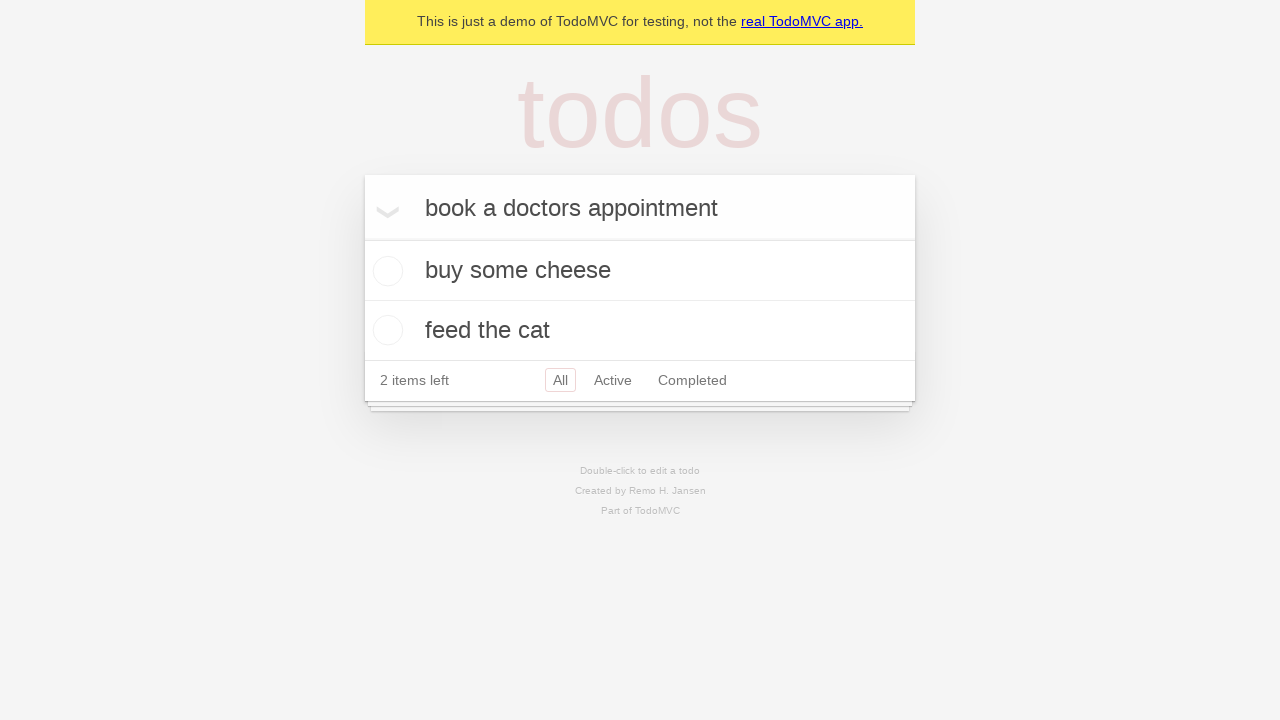

Pressed Enter to add third todo on .new-todo
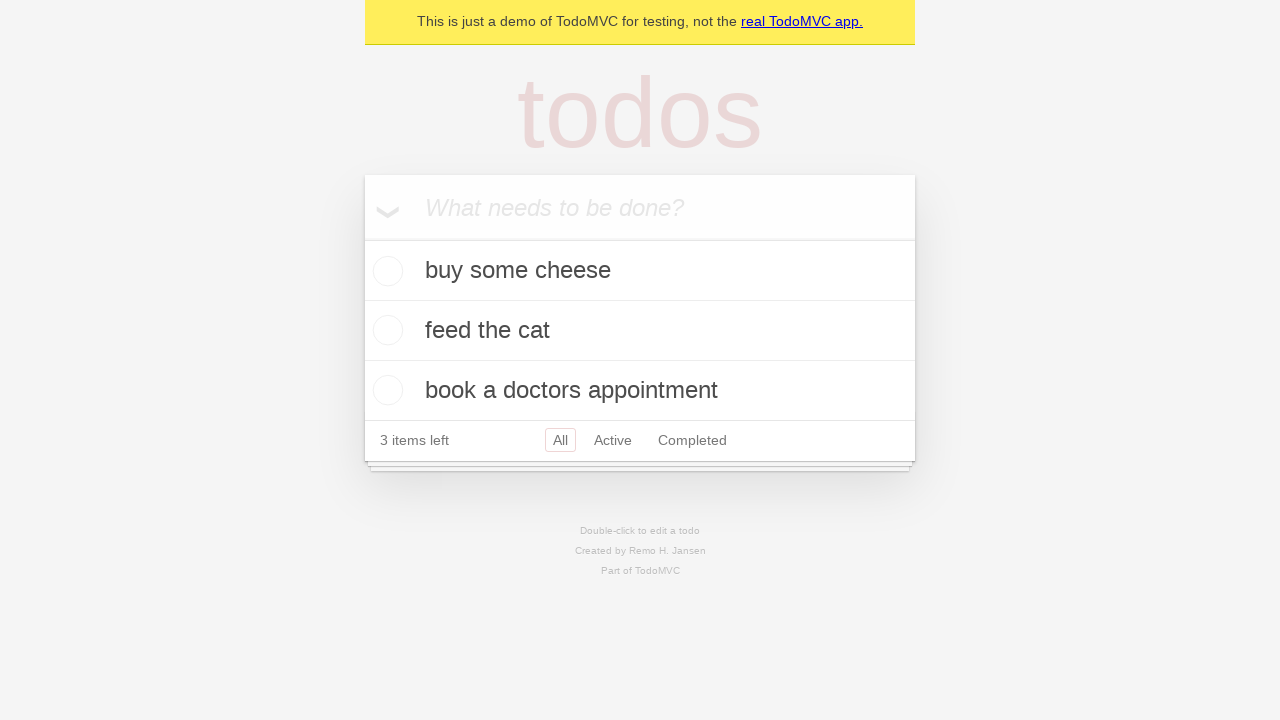

Waited for all three todos to be added to the list
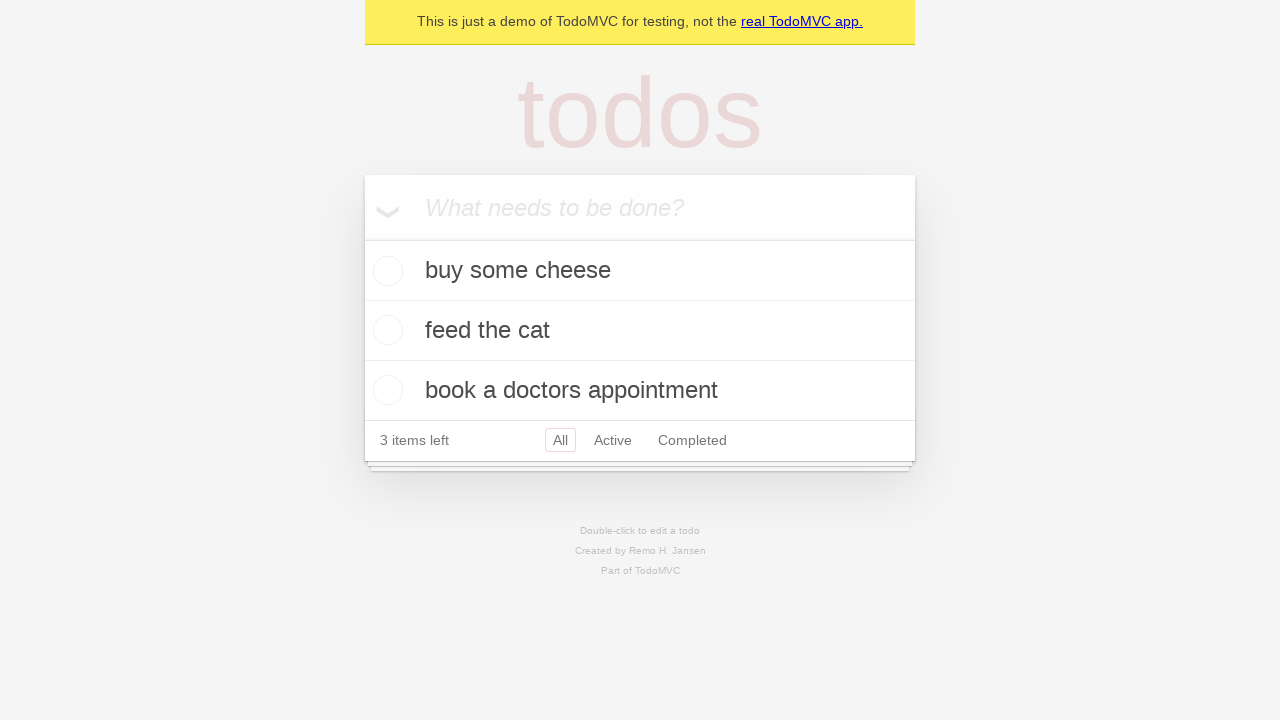

Checked the first todo to mark it as completed at (385, 271) on .todo-list li .toggle >> nth=0
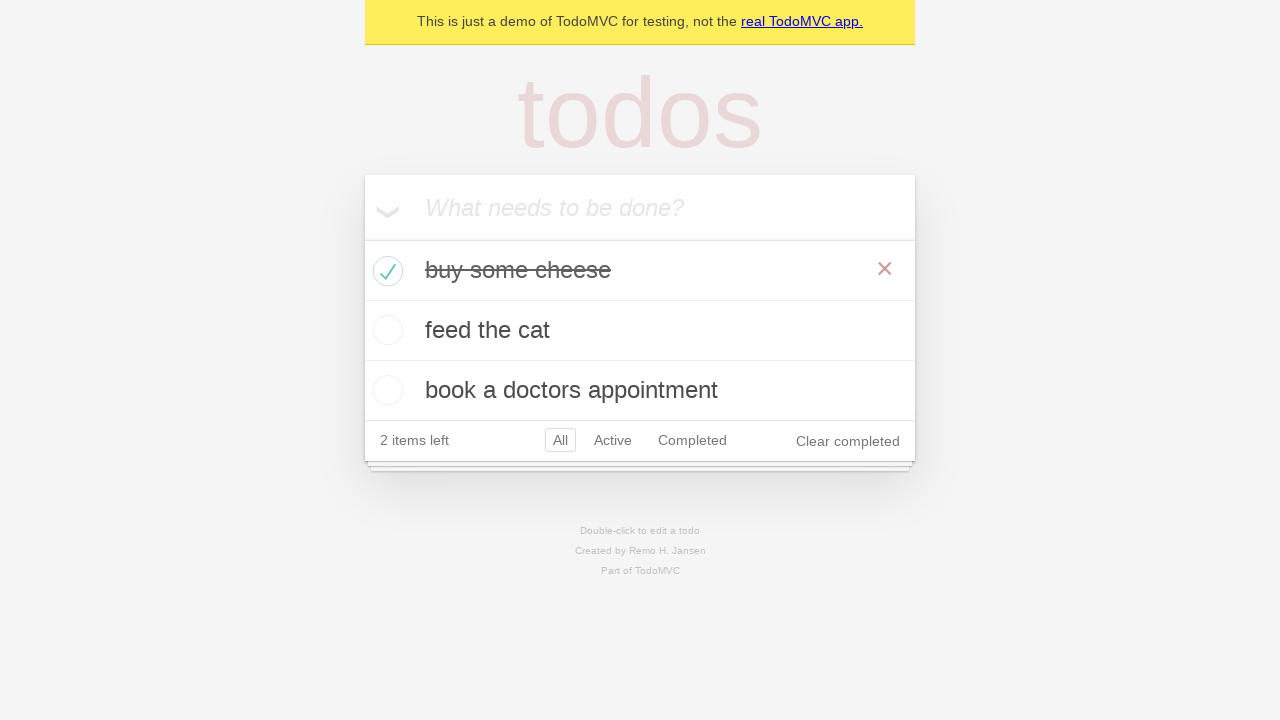

Clicked clear completed button to remove completed todo at (848, 441) on .clear-completed
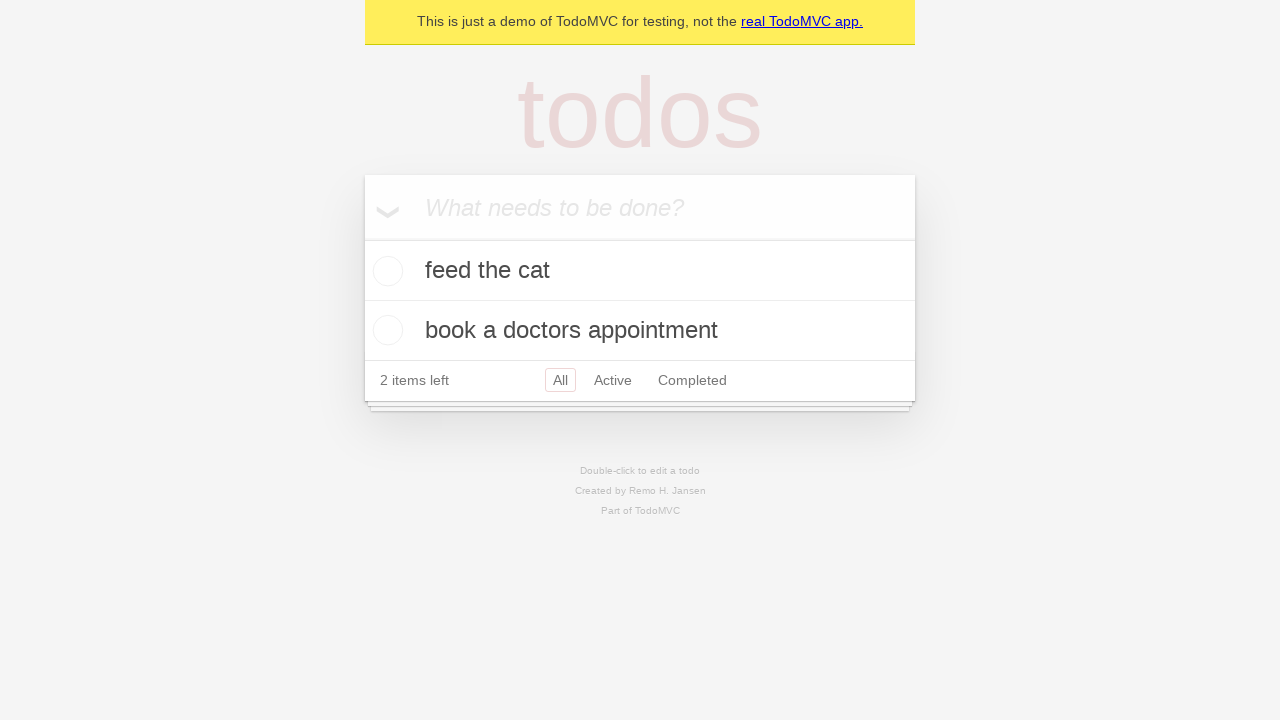

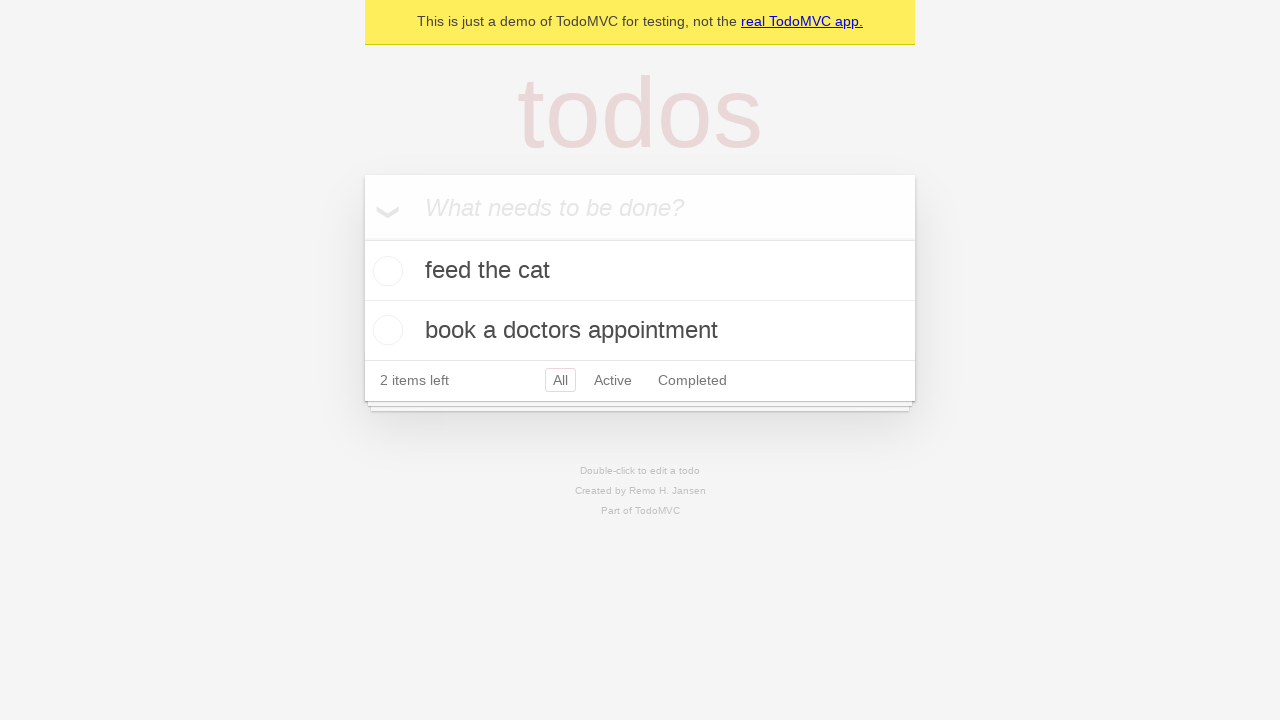